Tests navigation to Presse page via the header menu

Starting URL: https://shop.buy-club.net/

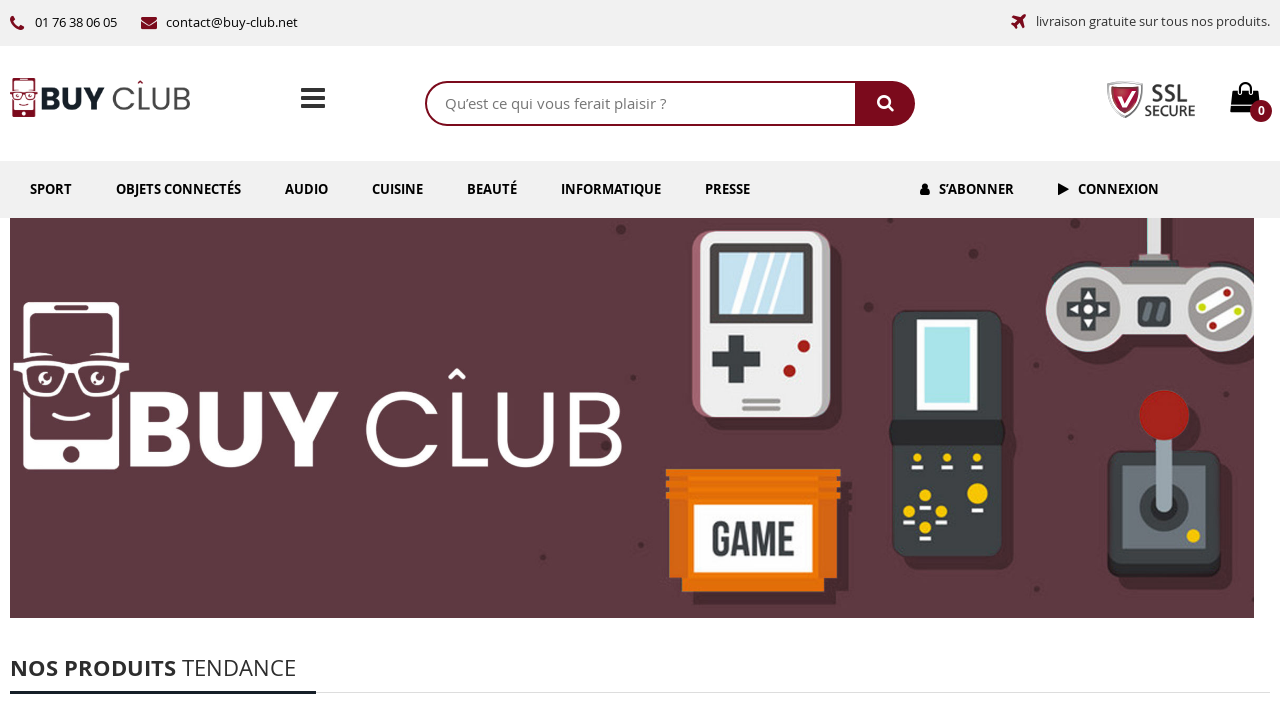

Page loaded with networkidle state
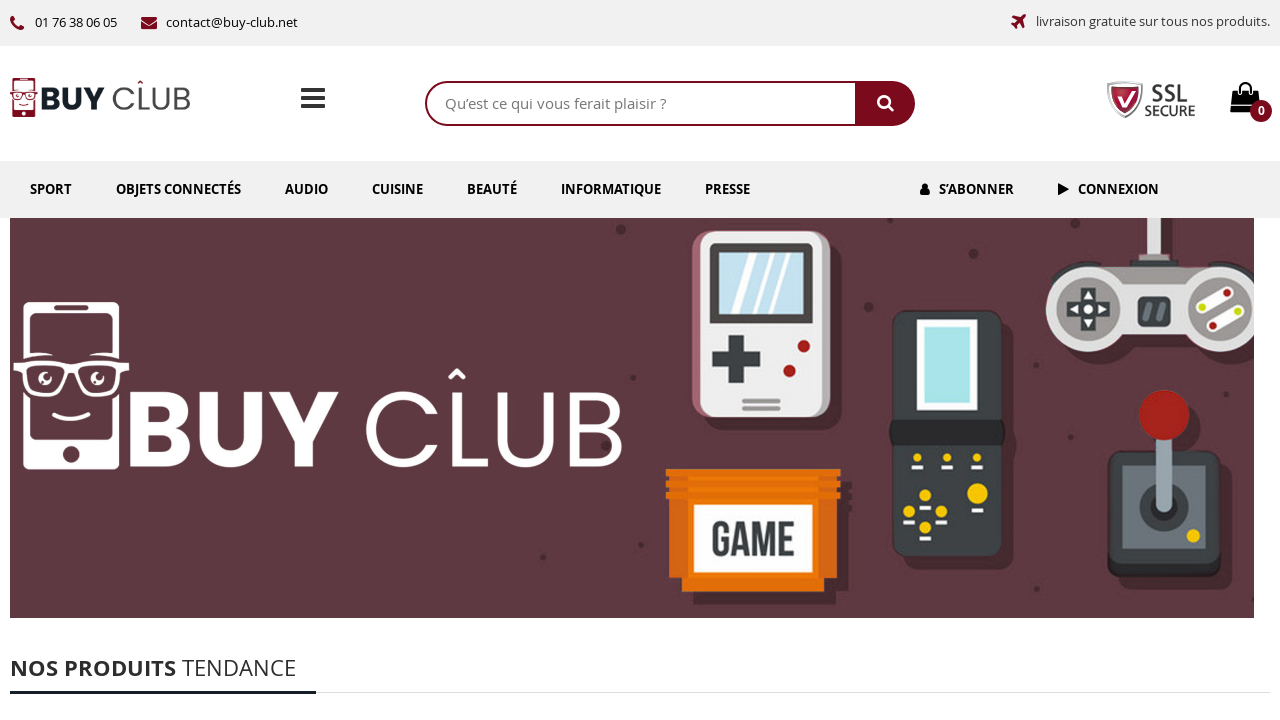

Clicked on Presse link in header menu at (728, 189) on #menu-item-6027 >> internal:role=link[name="Presse"i]
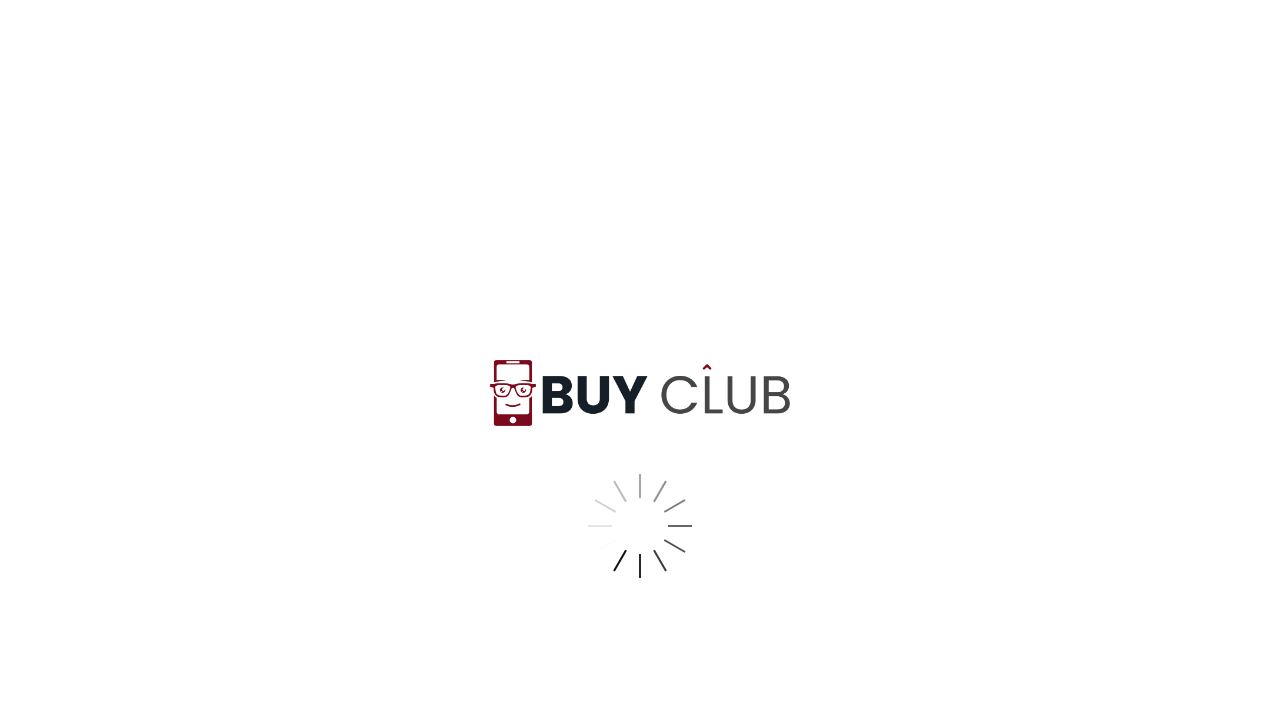

Successfully navigated to Presse page at https://shop.buy-club.net/presse/
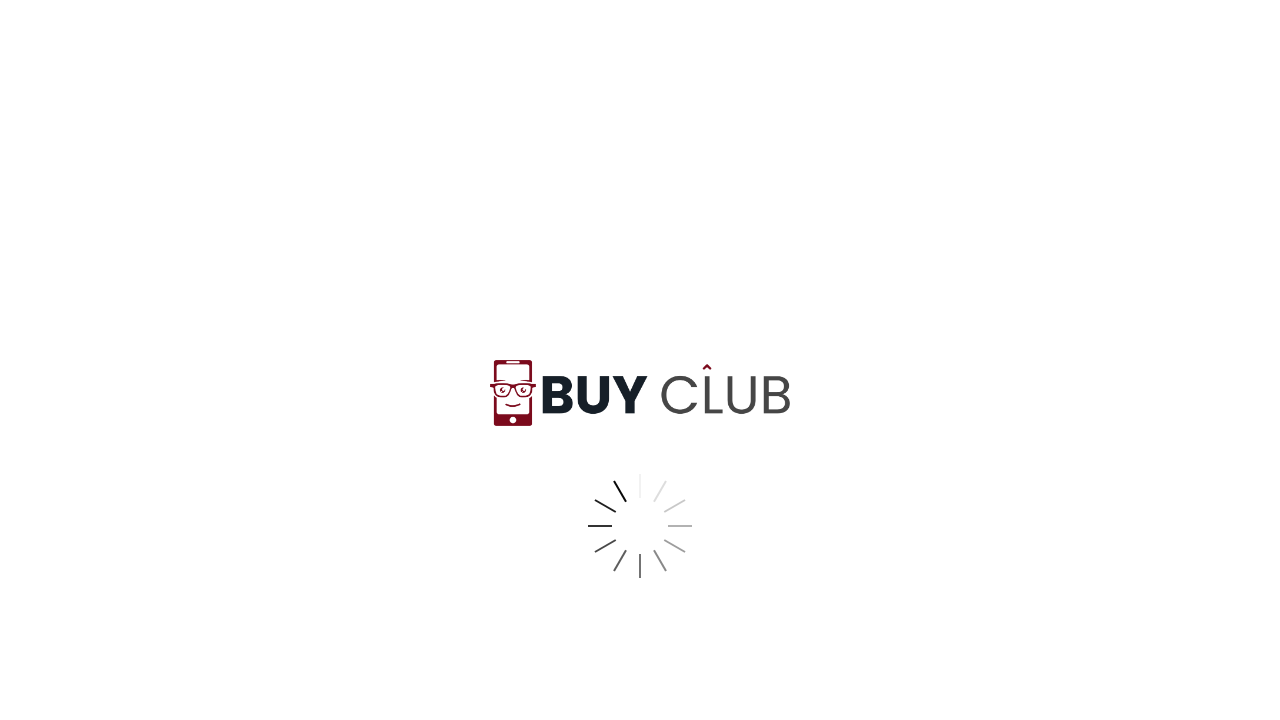

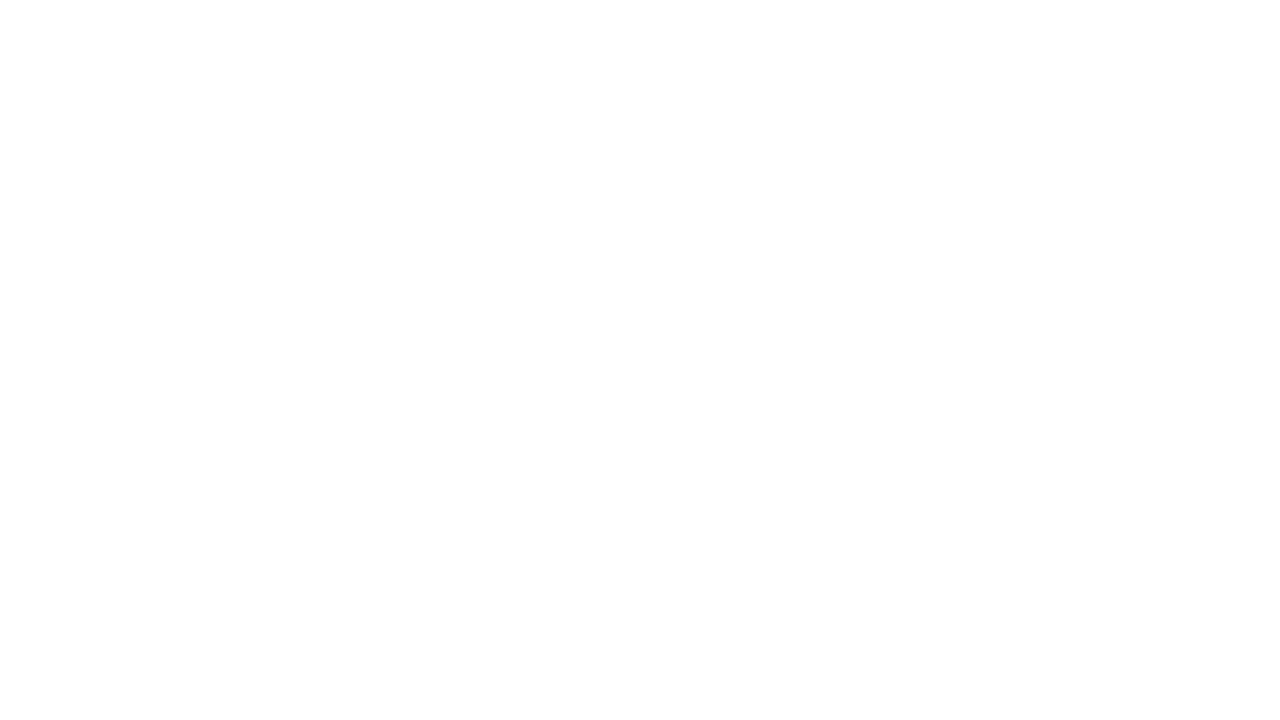